Verifies that the login form page loads with the correct title

Starting URL: https://training-support.net/webelements/login-form/

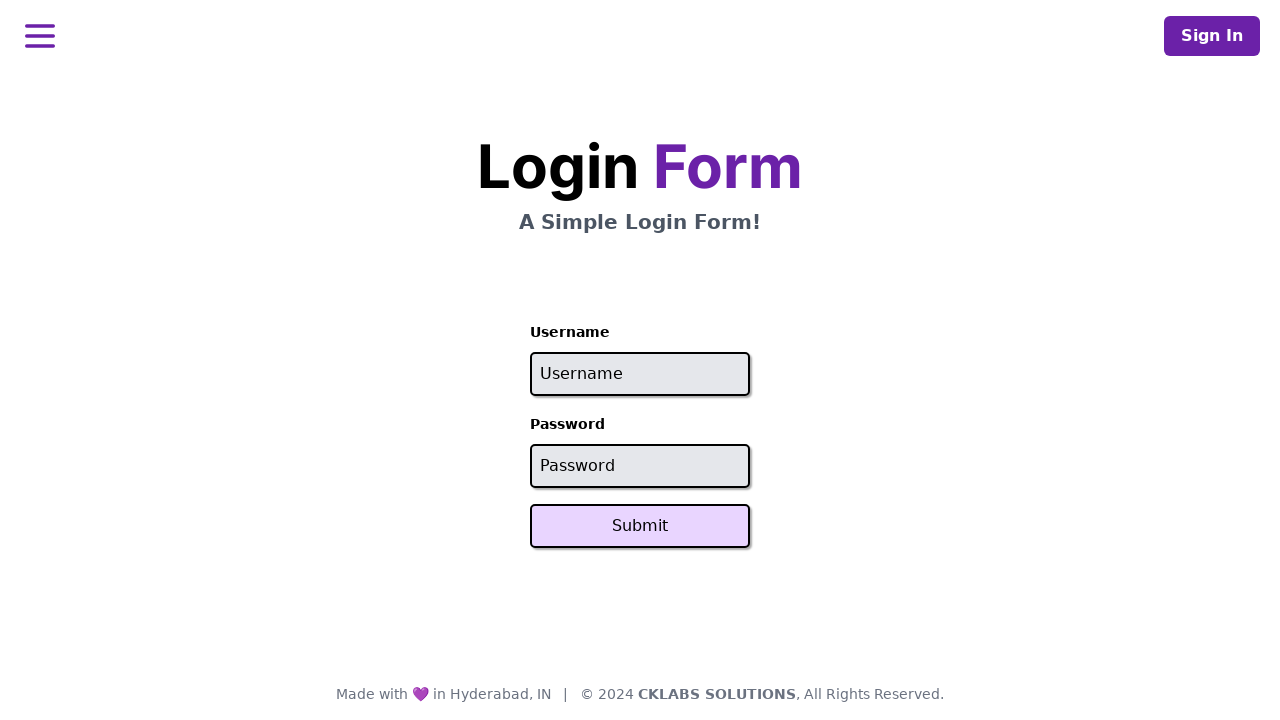

Navigated to login form page
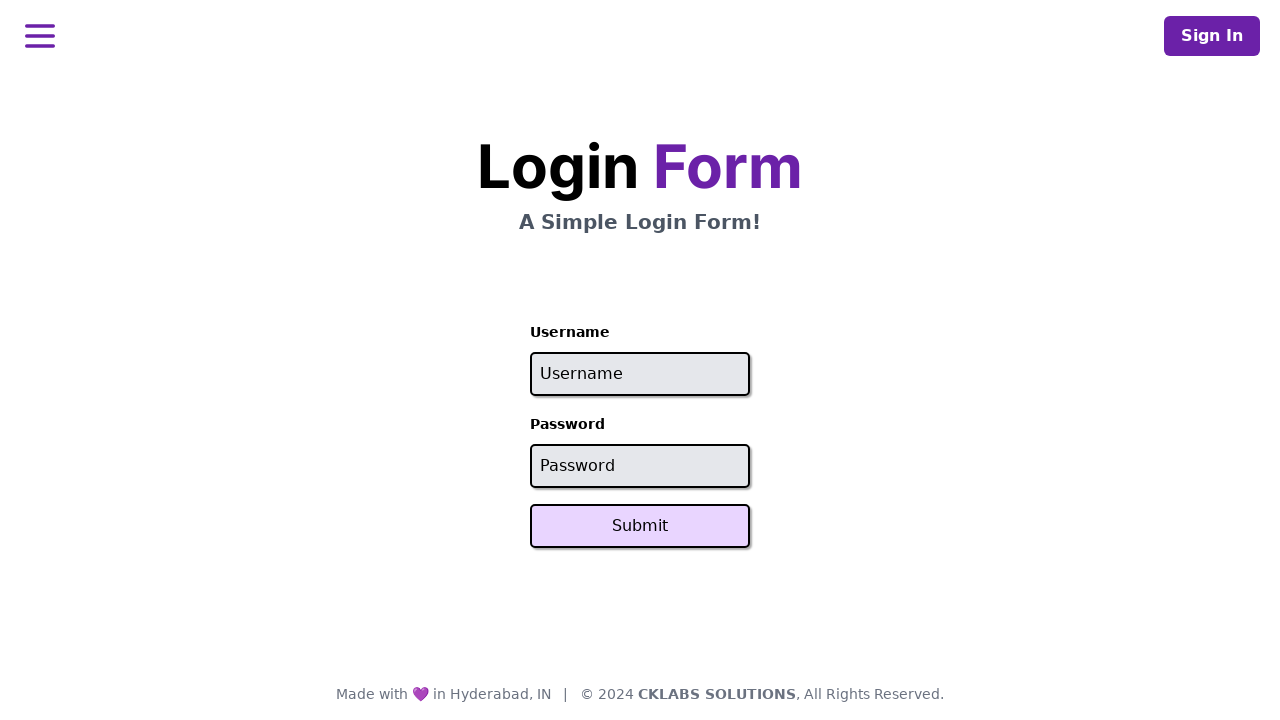

Verified page title is 'Selenium: Login Form'
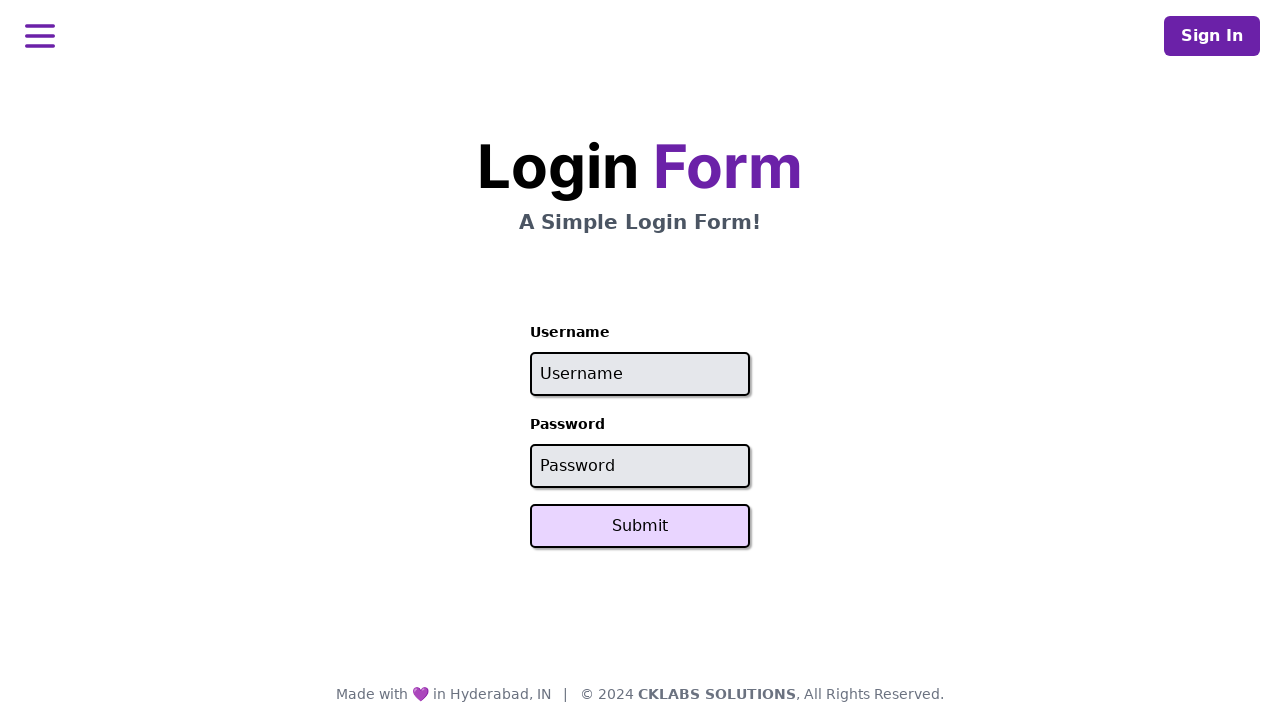

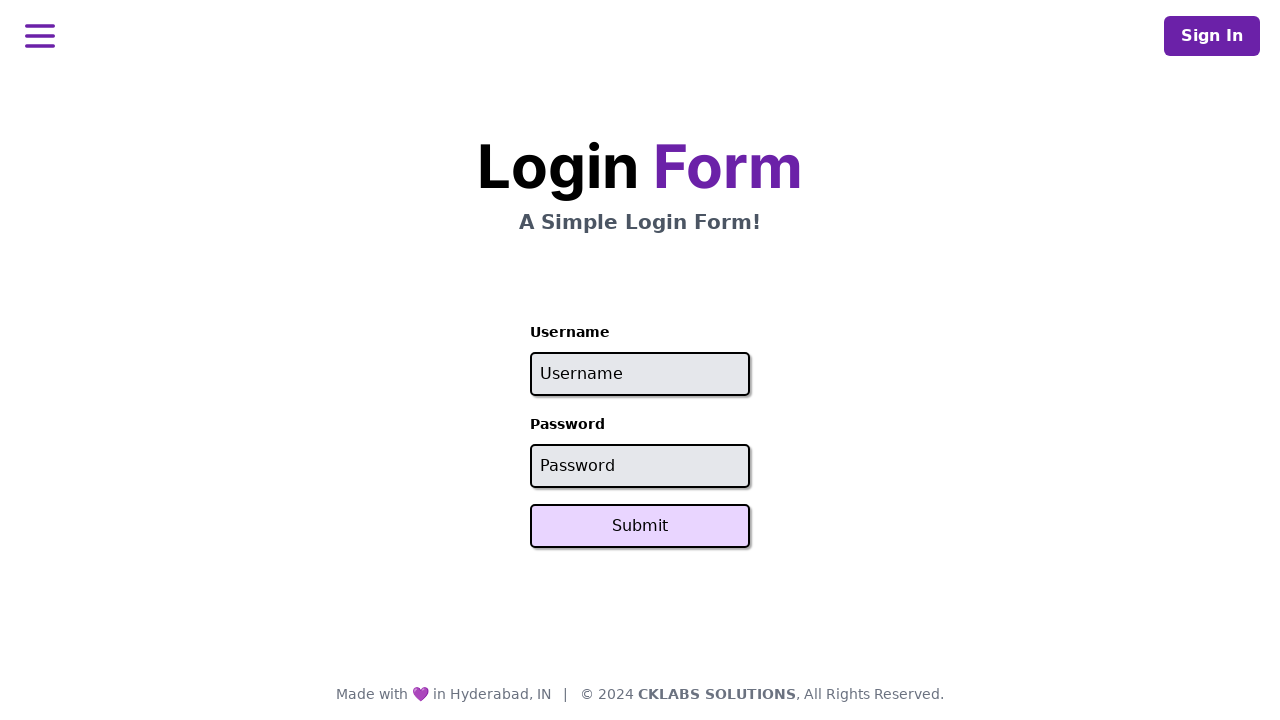